Tests waitUntil functionality by clicking a button and waiting until checkbox no longer exists

Starting URL: https://the-internet.herokuapp.com/dynamic_controls

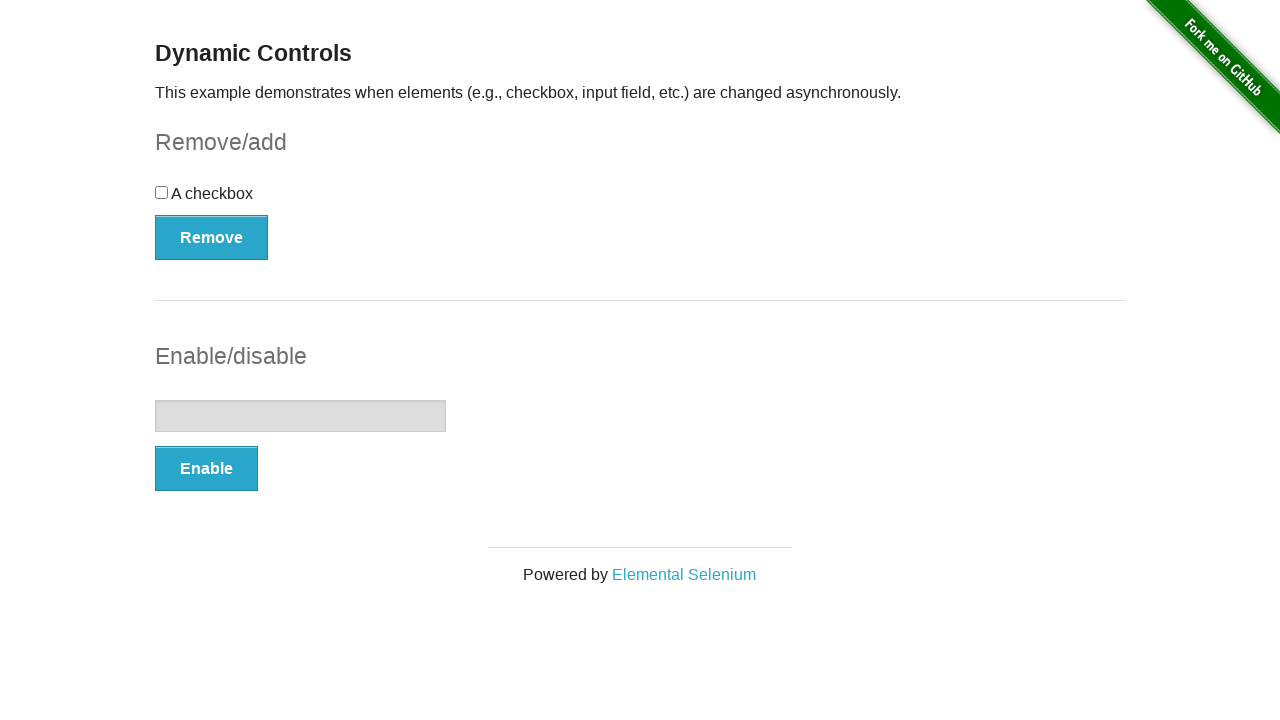

Clicked the checkbox example button at (212, 237) on #checkbox-example button
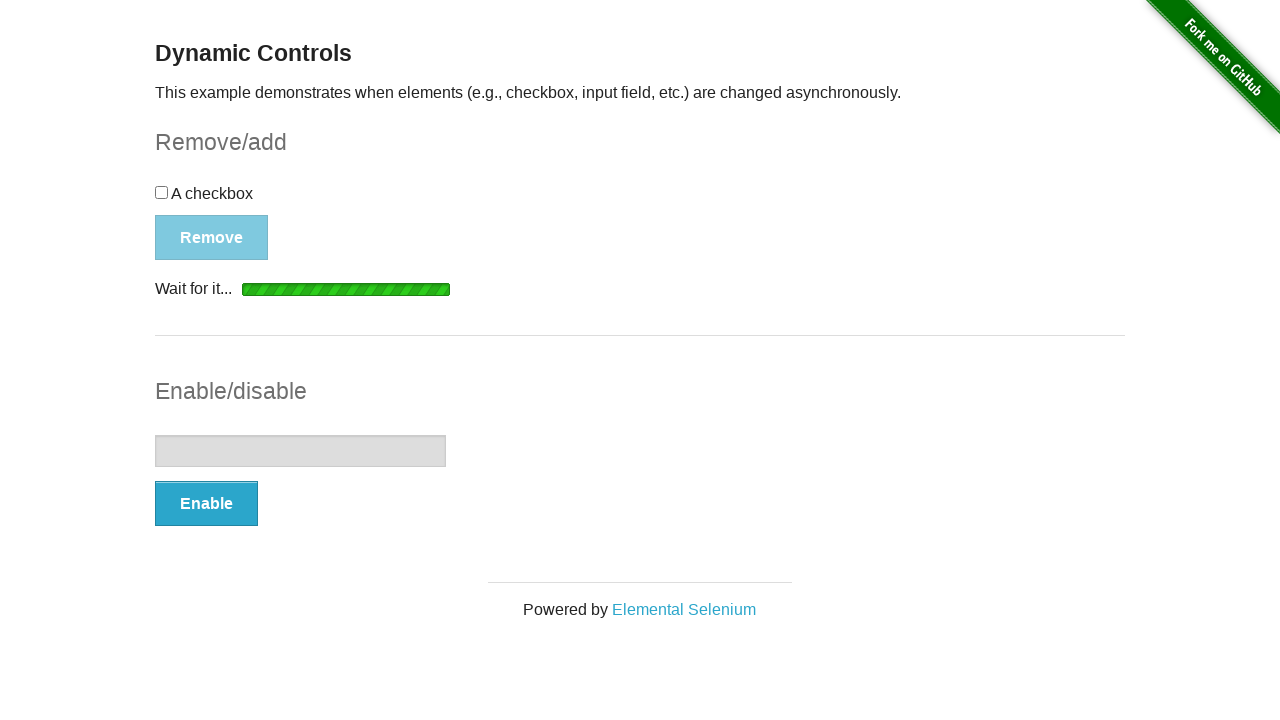

Waited until checkbox no longer exists in DOM
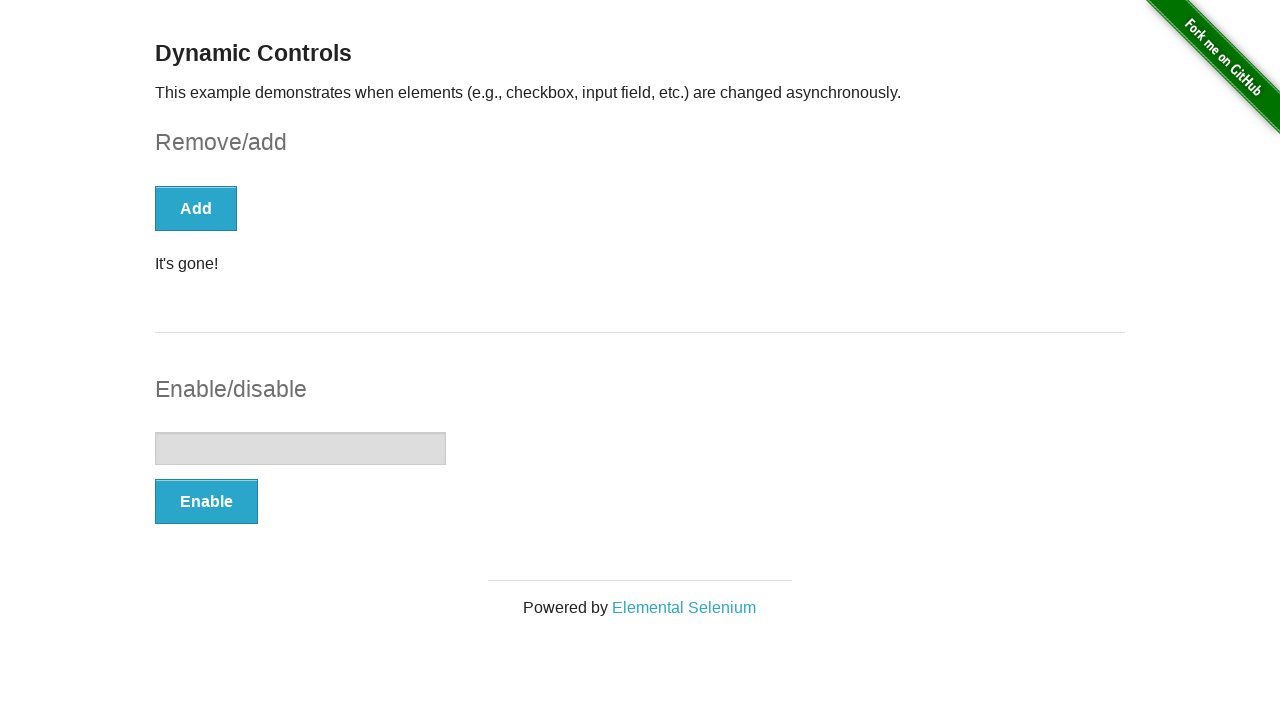

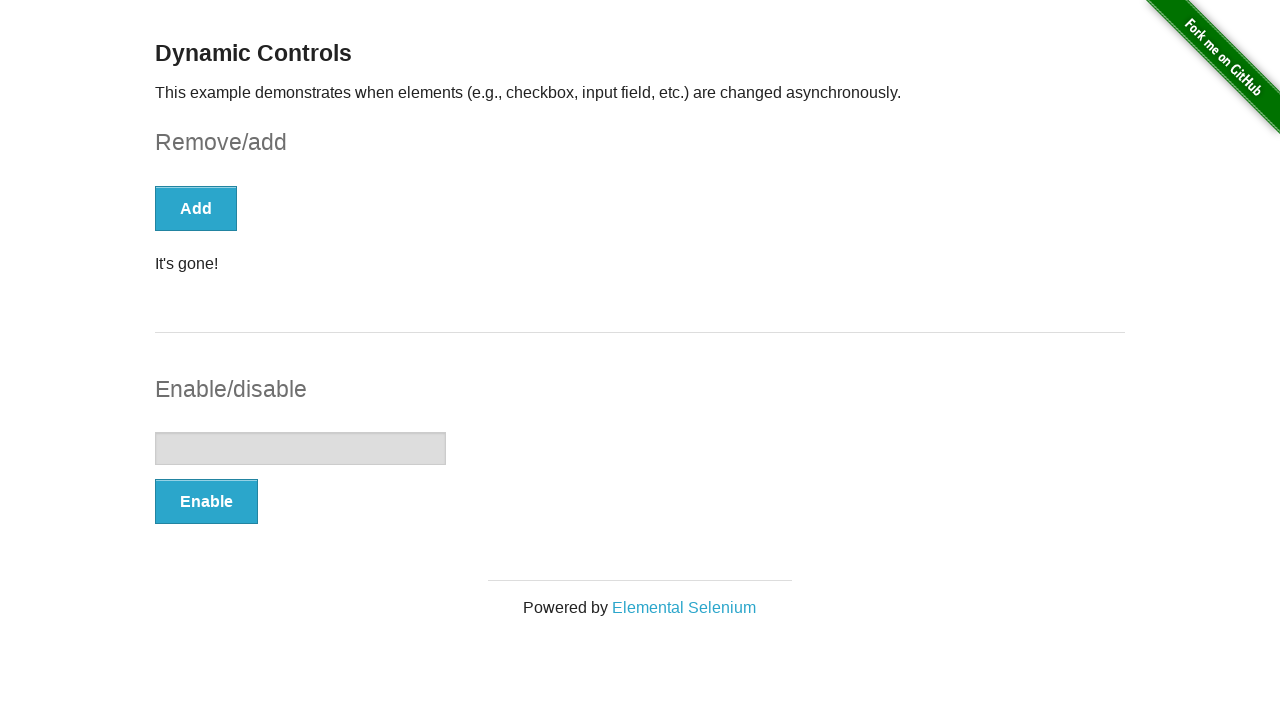